Tests the complete registration flow by filling all required fields with valid data including a strong password and submitting the form.

Starting URL: https://rahulshettyacademy.com/client

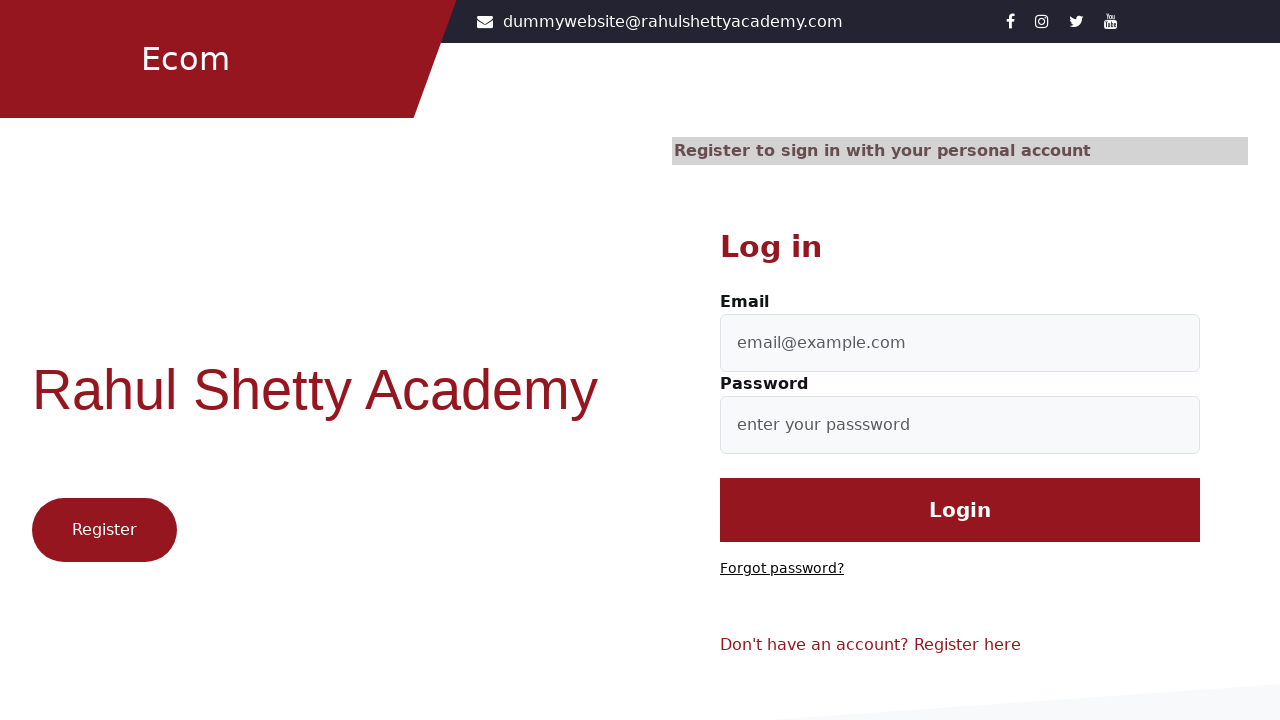

Page loaded with domcontentloaded state
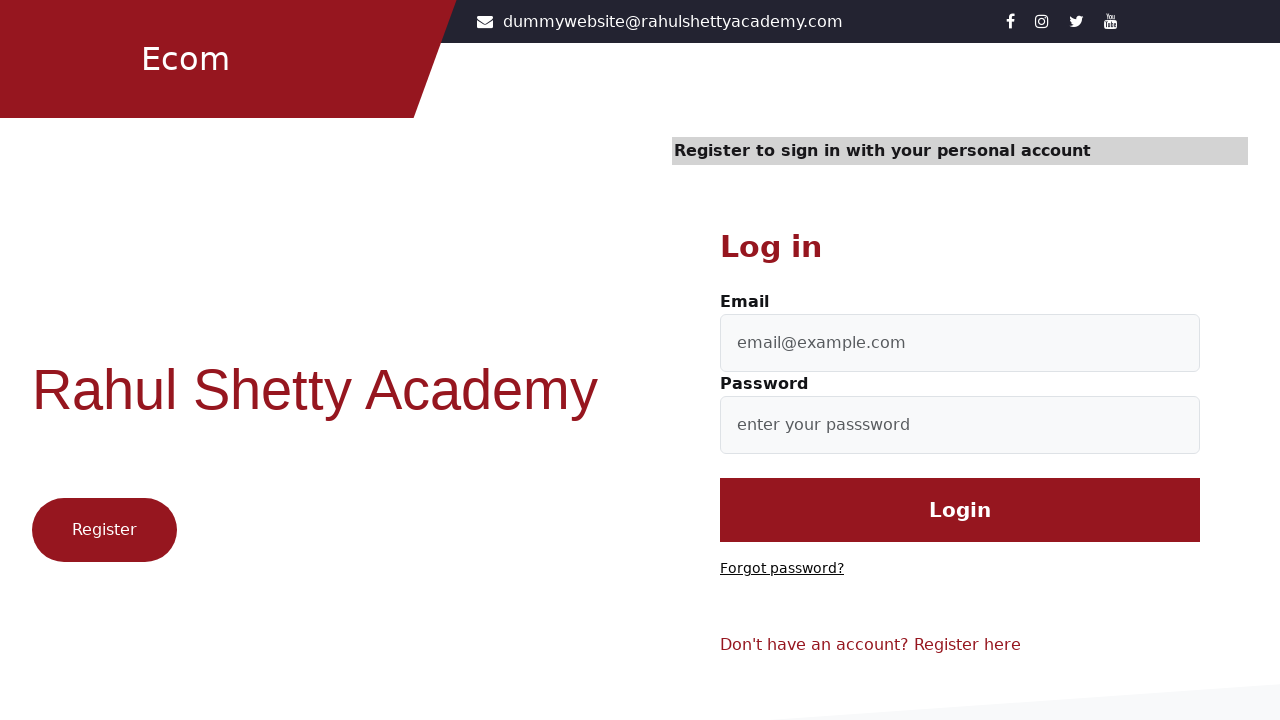

Clicked register link to navigate to registration form at (968, 645) on .text-reset
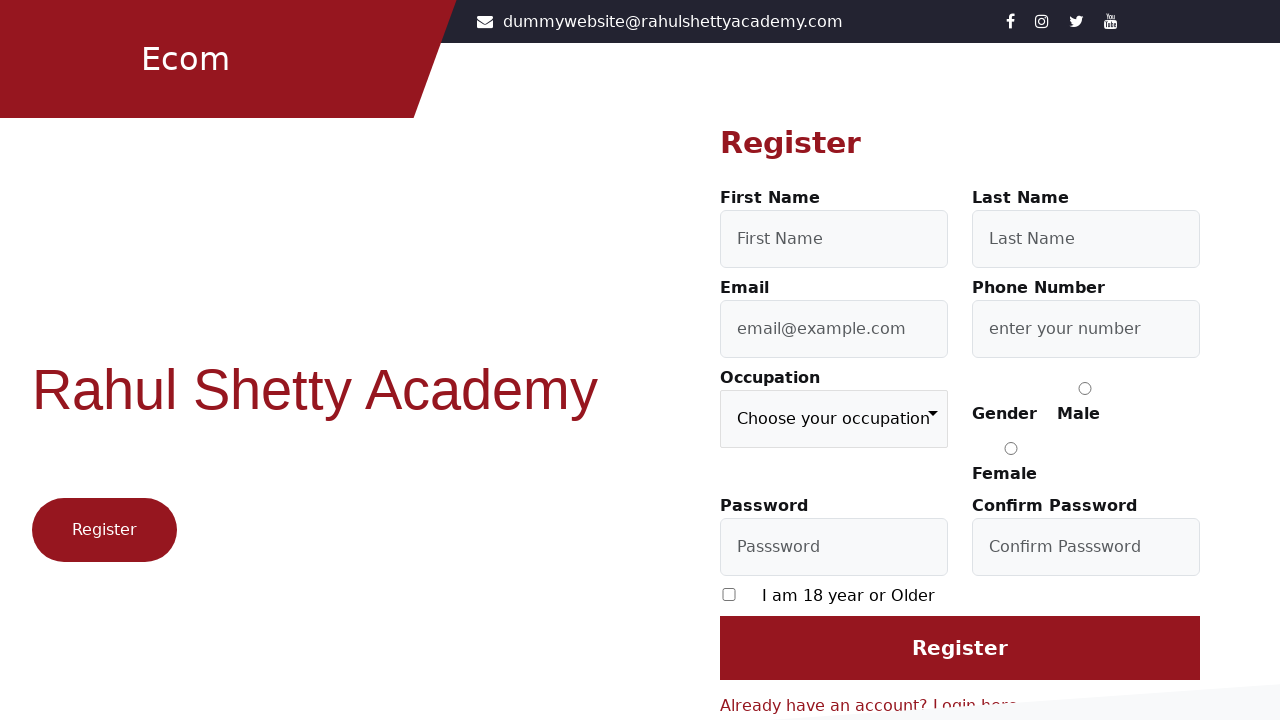

Filled first name field with 'Michael' on #firstName
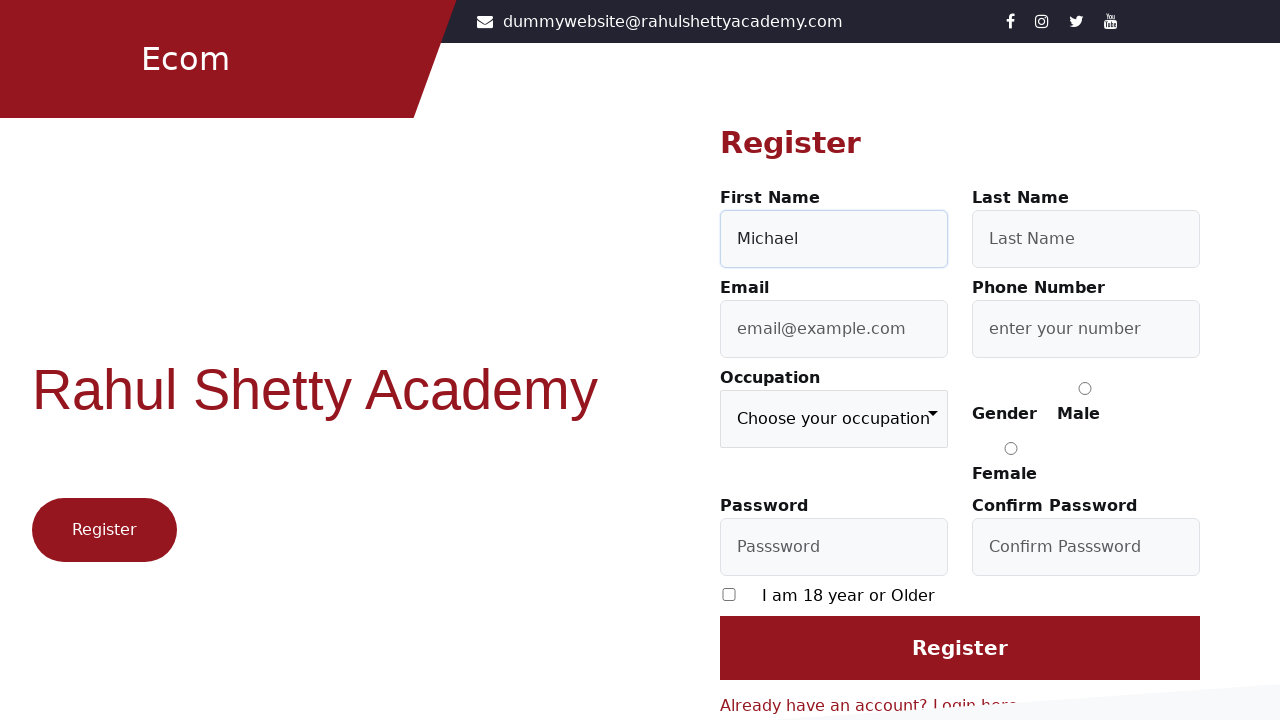

Filled last name field with 'Thompson' on #lastName
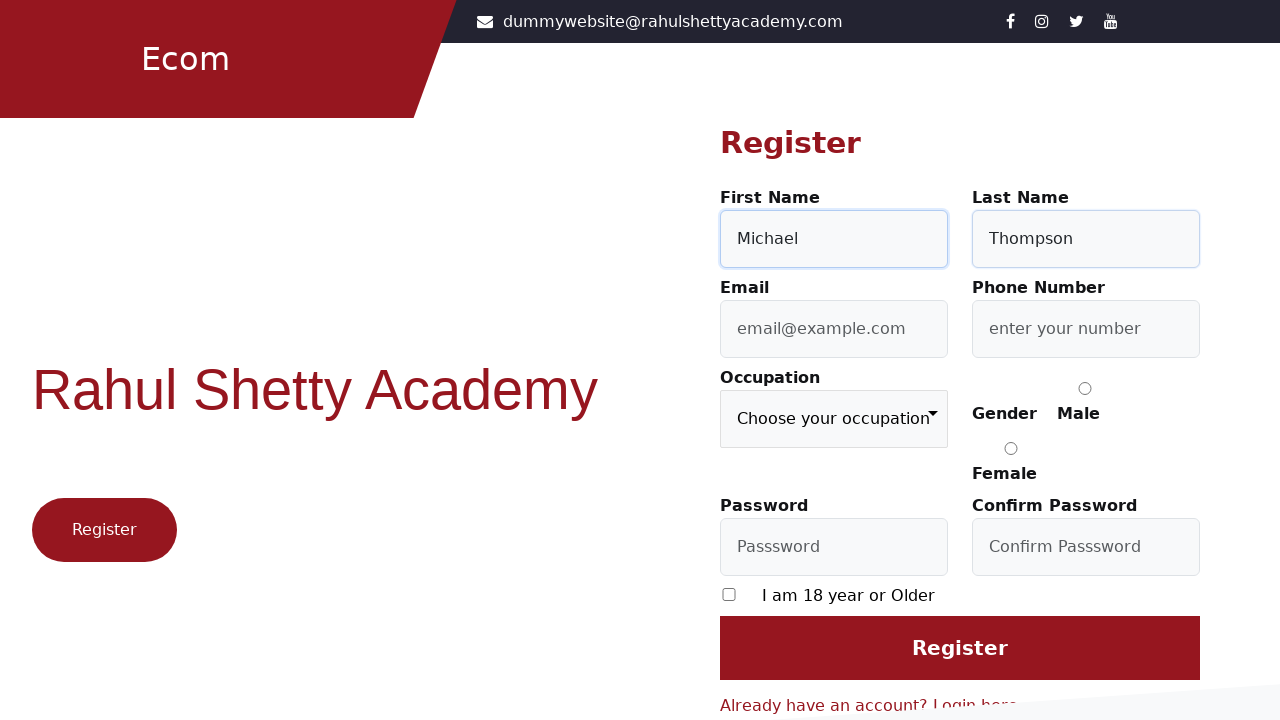

Filled email field with 'michael.thompson562@example.com' on #userEmail
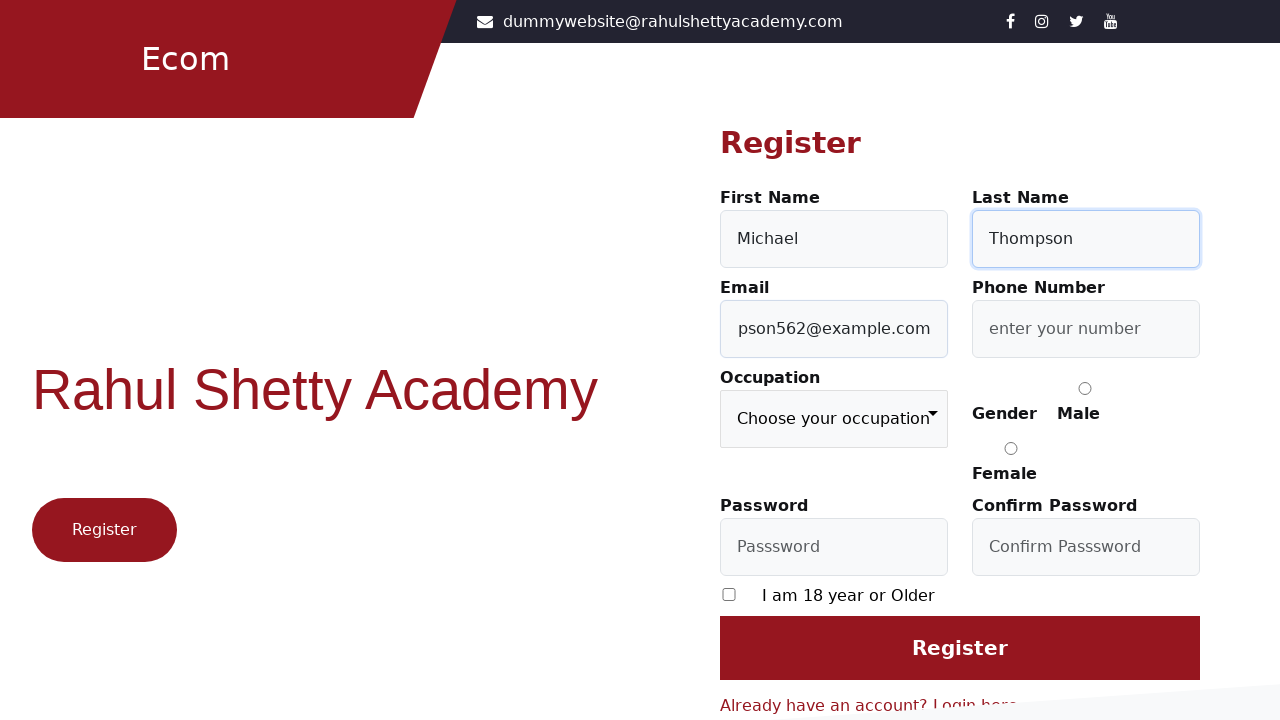

Filled mobile number field with '7834521690' on #userMobile
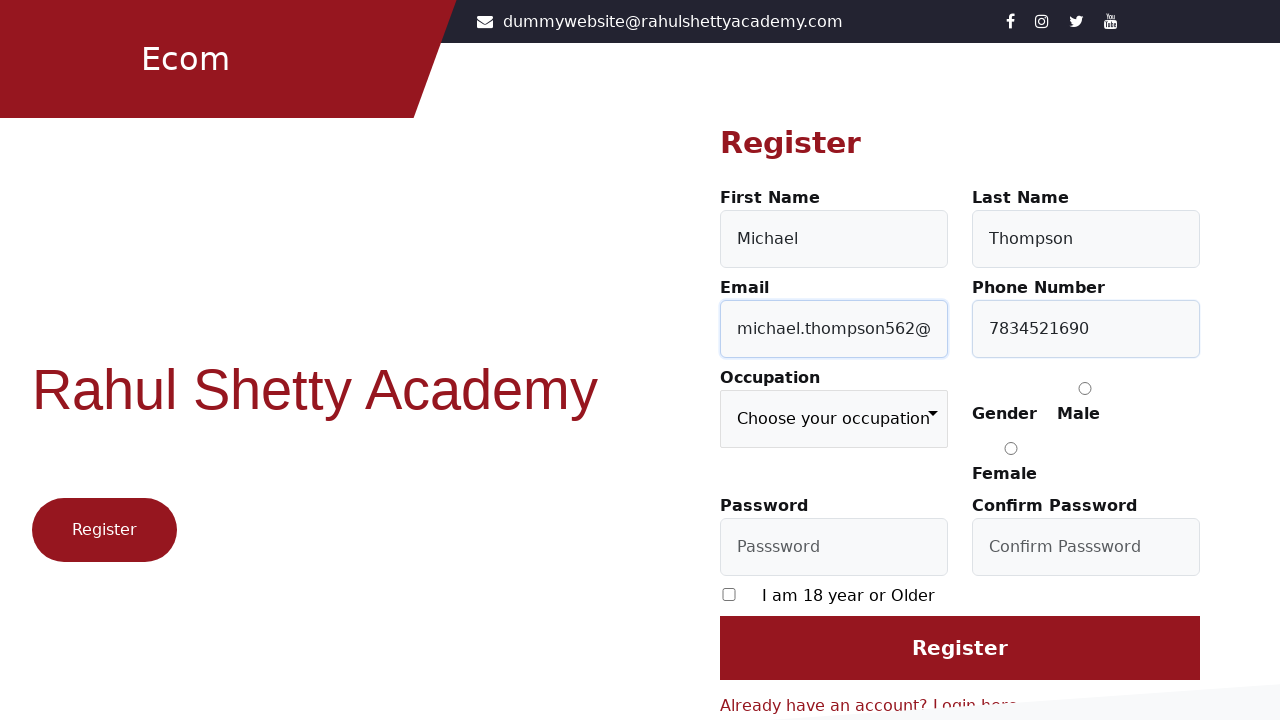

Selected 'Student' from occupation dropdown on [formcontrolname='occupation']
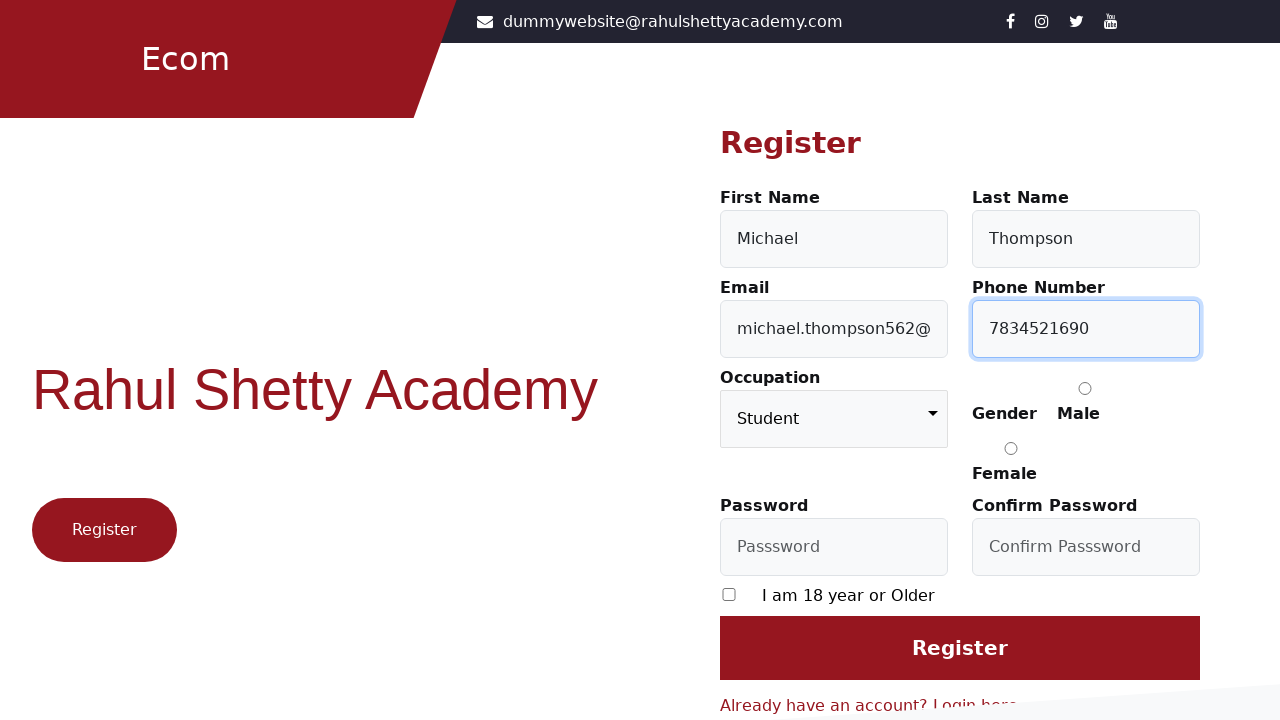

Selected 'Female' gender option at (1011, 448) on input[value='Female']
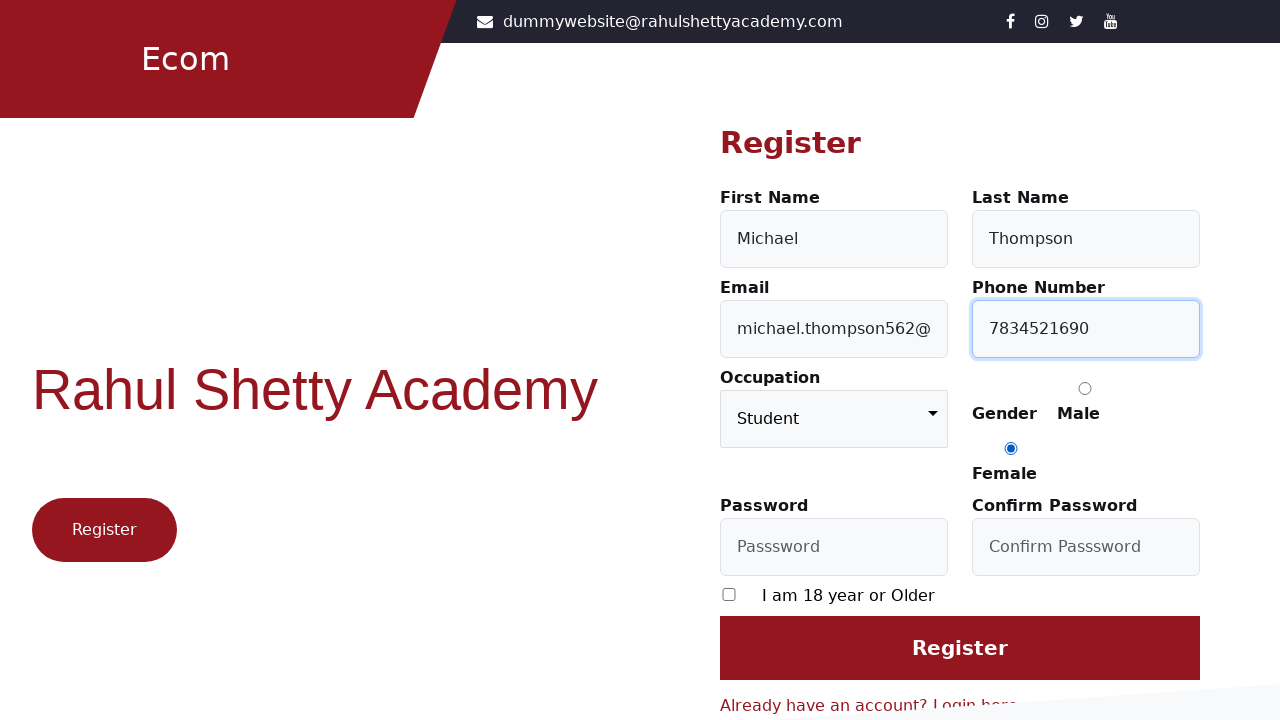

Filled password field with strong password 'Test#2024' on #userPassword
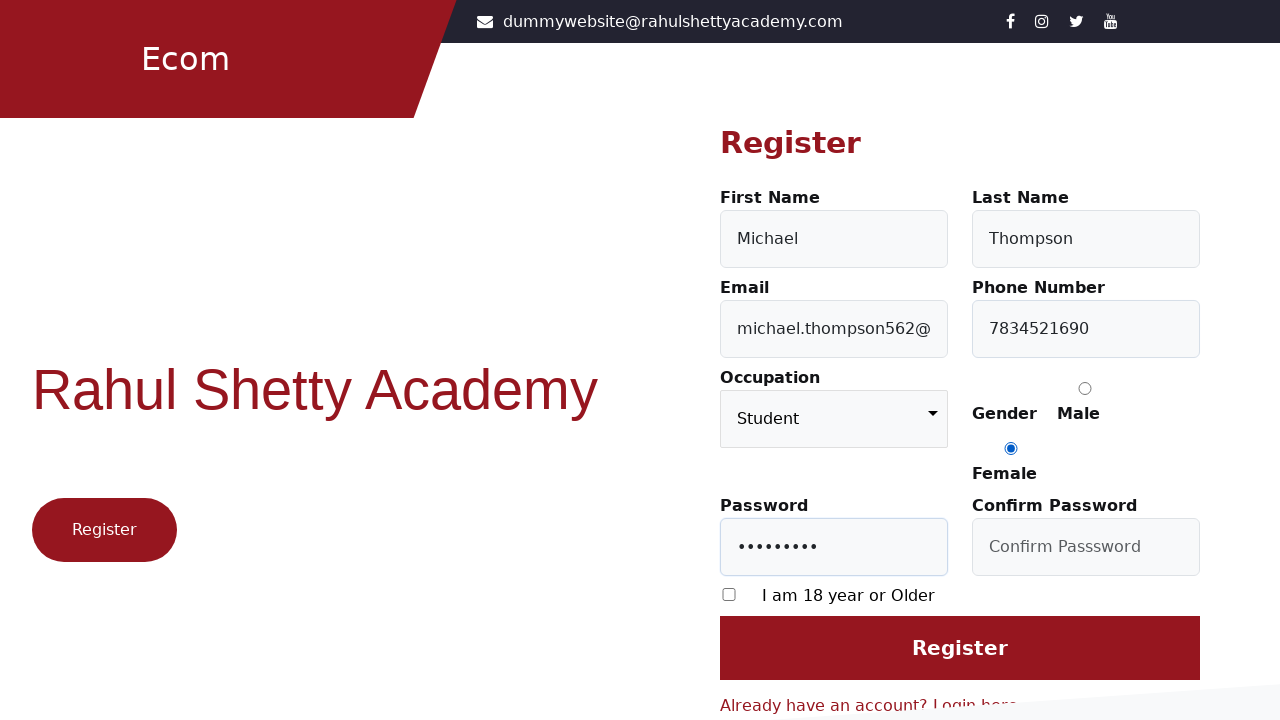

Filled confirm password field with 'Test#2024' on #confirmPassword
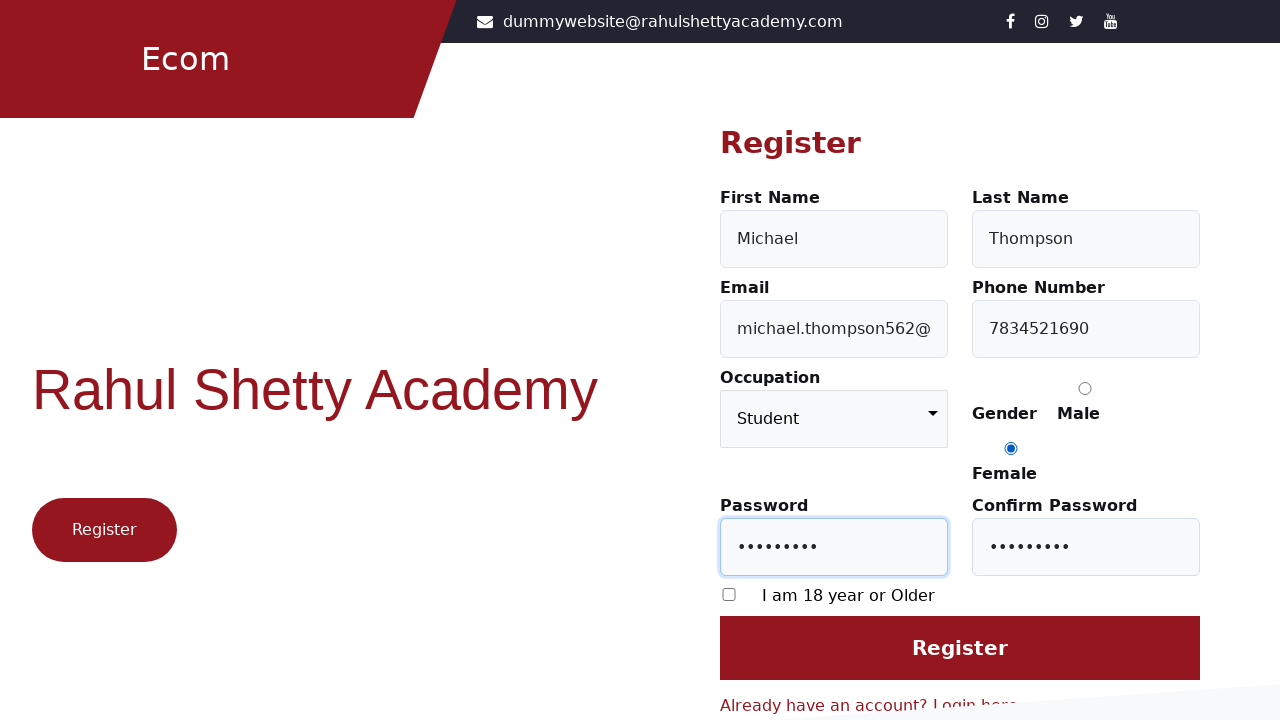

Checked terms and conditions checkbox at (729, 594) on [type='checkbox']
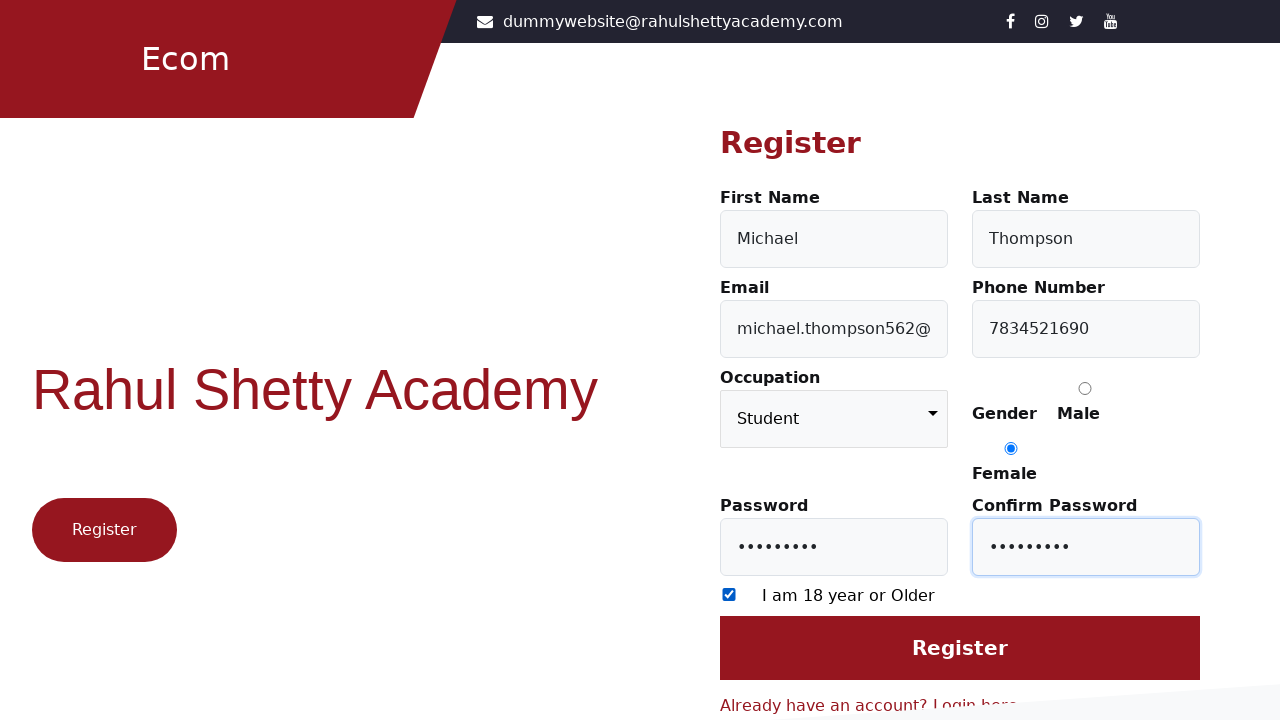

Clicked register button to submit the form at (960, 648) on #login
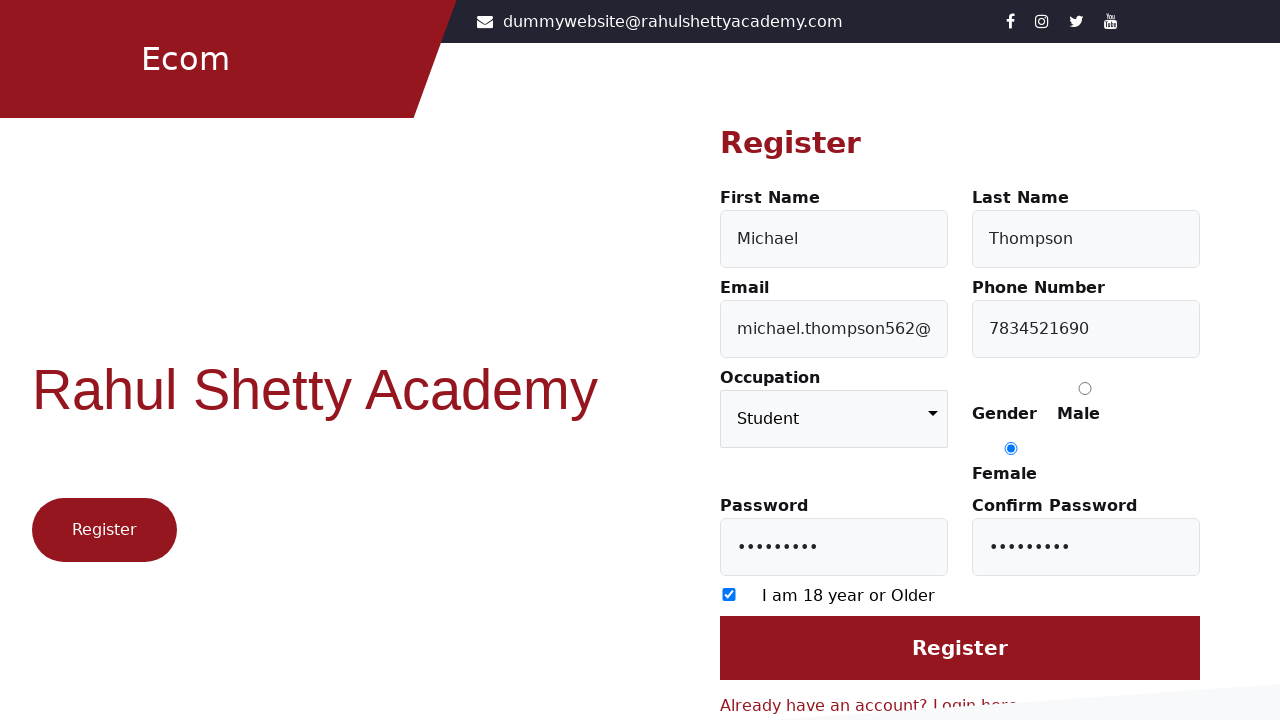

Registration success message displayed in toast container
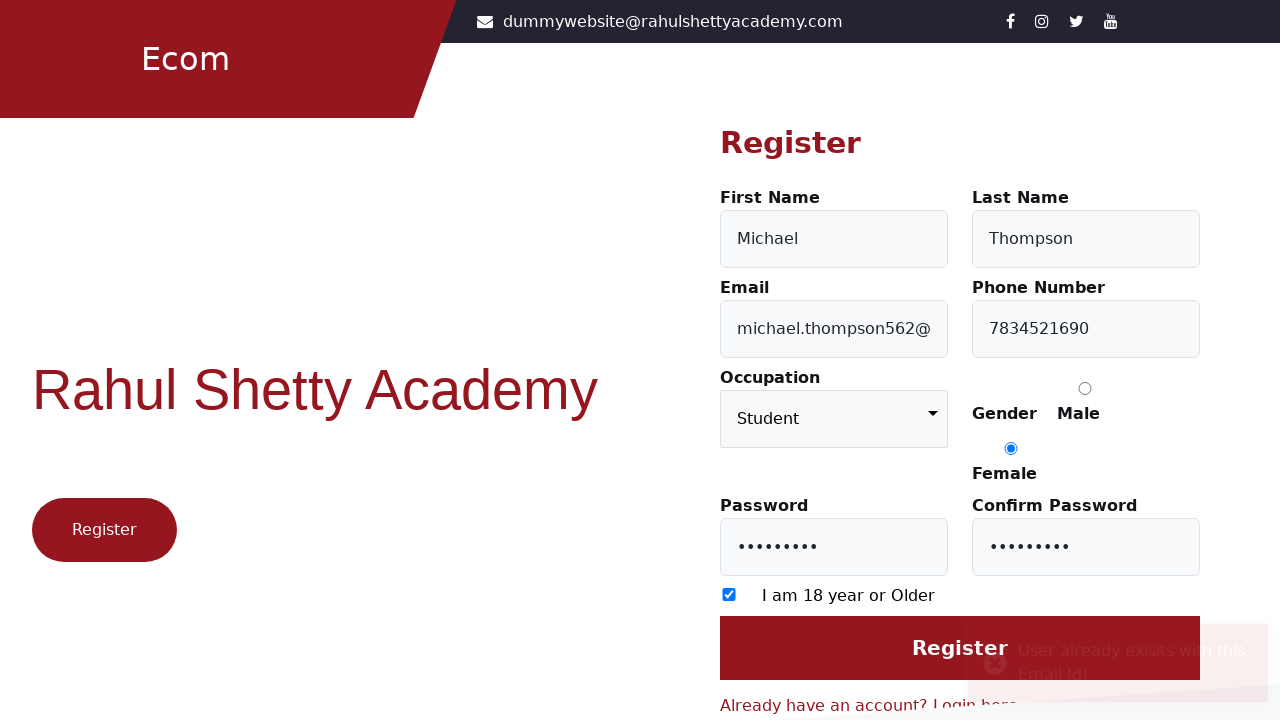

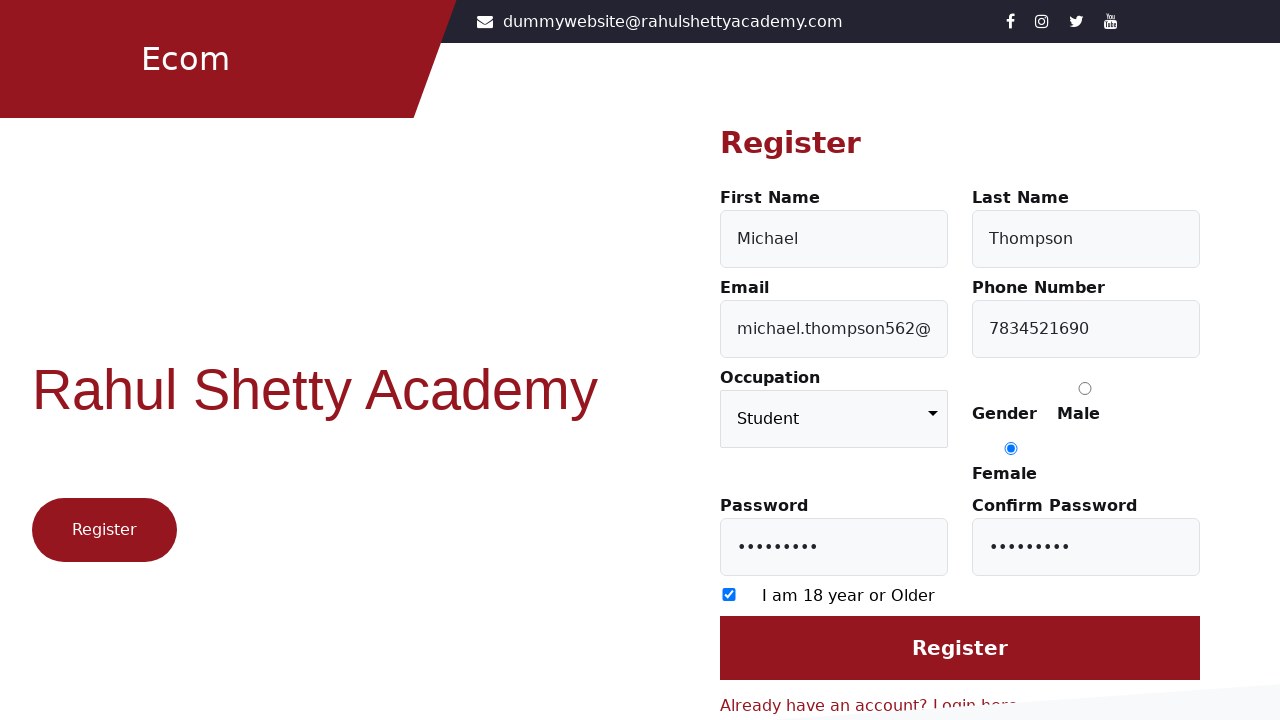